Tests form validation by submitting with only the message field filled, expecting an error message about missing name field

Starting URL: https://ultimateqa.com/filling-out-forms/

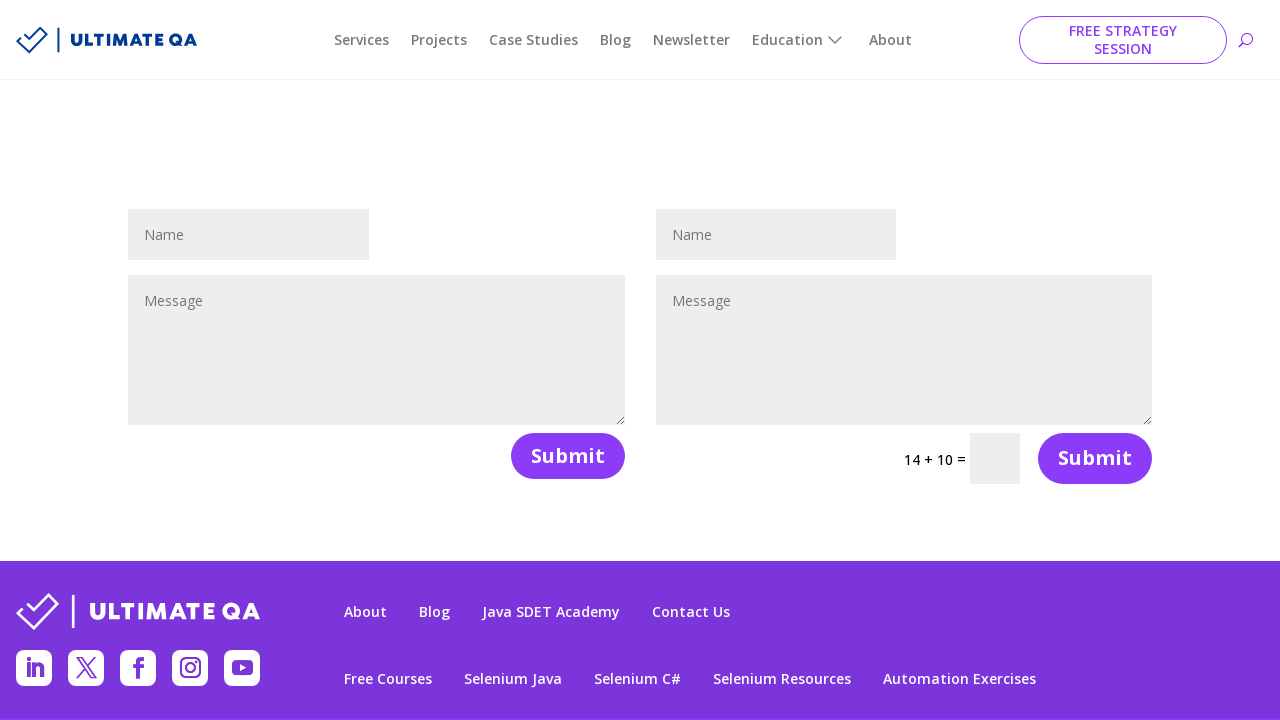

Filled message field with 'Egor' on #et_pb_contact_message_0
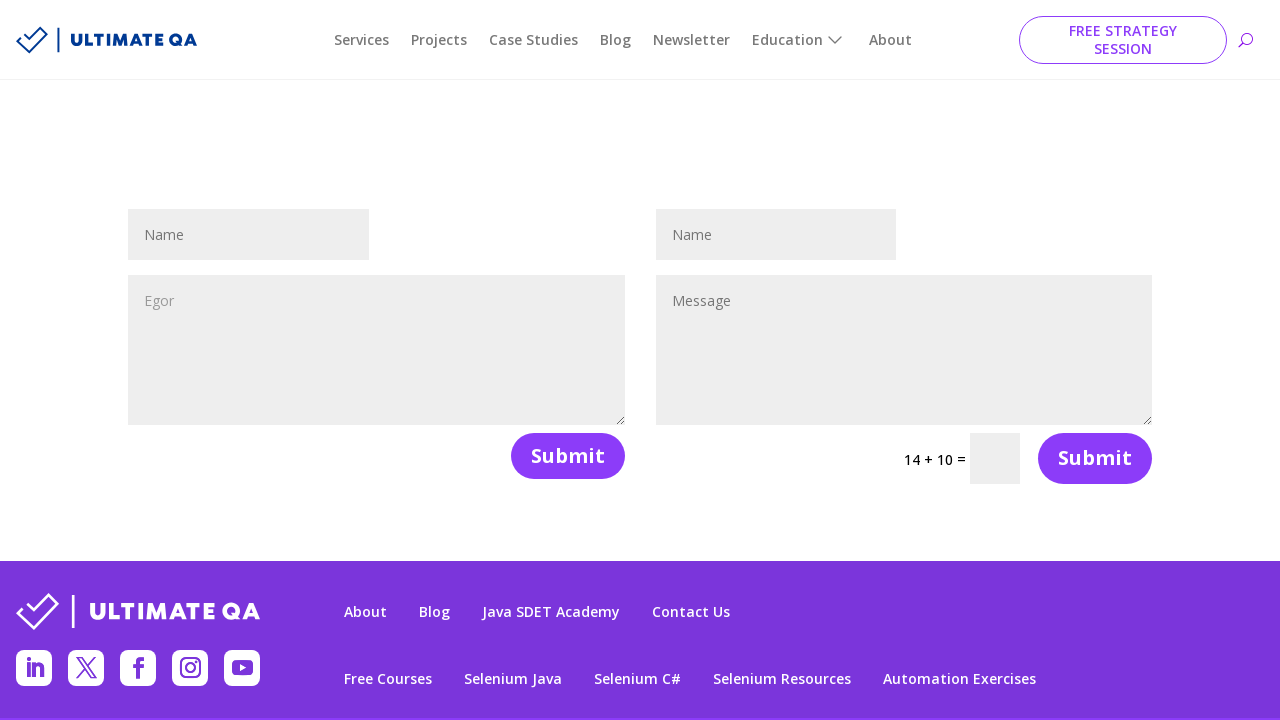

Clicked submit button without filling name field at (568, 456) on .et_pb_contact_submit
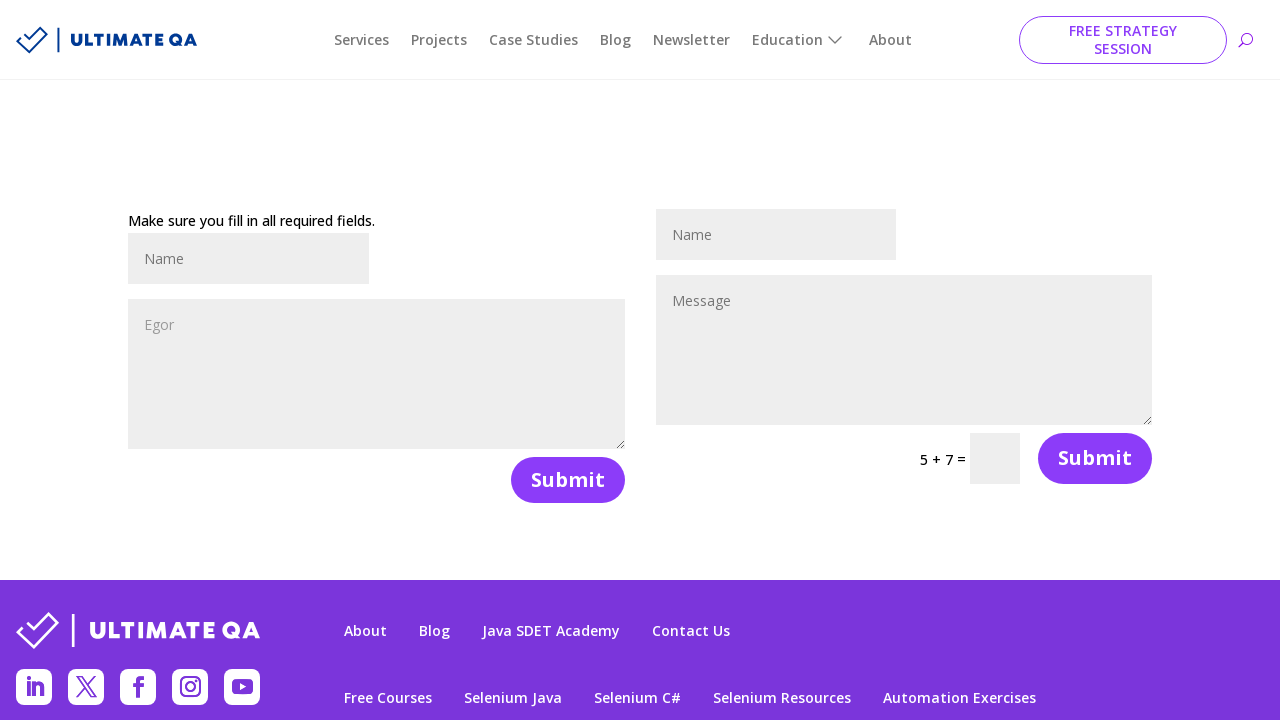

Validation error message appeared about missing name field
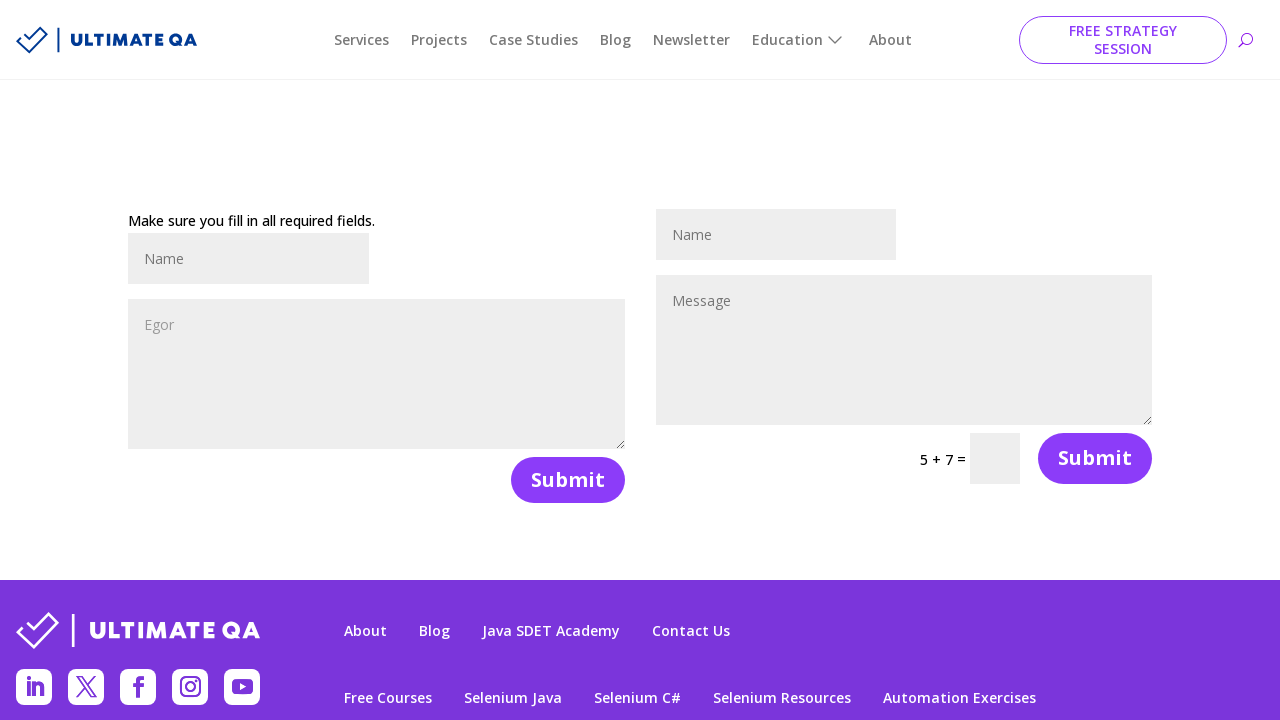

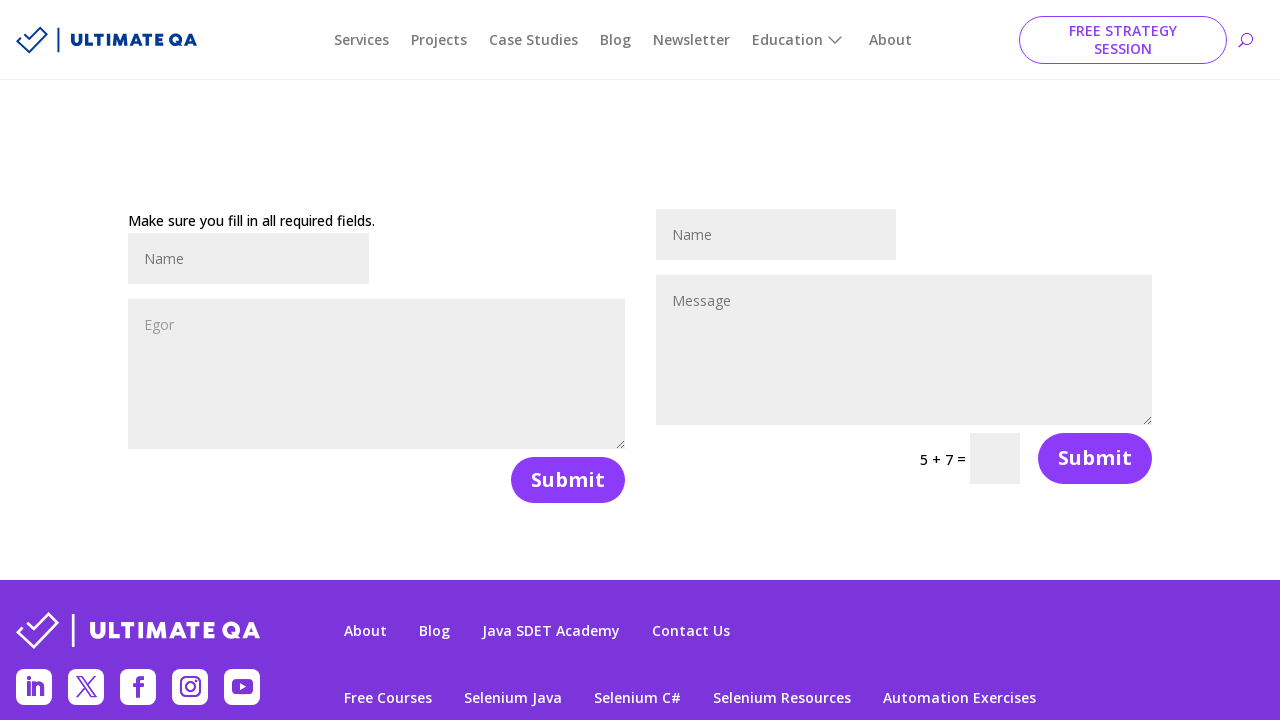